Tests adding multiple todo items to the list and verifies they appear correctly

Starting URL: https://demo.playwright.dev/todomvc

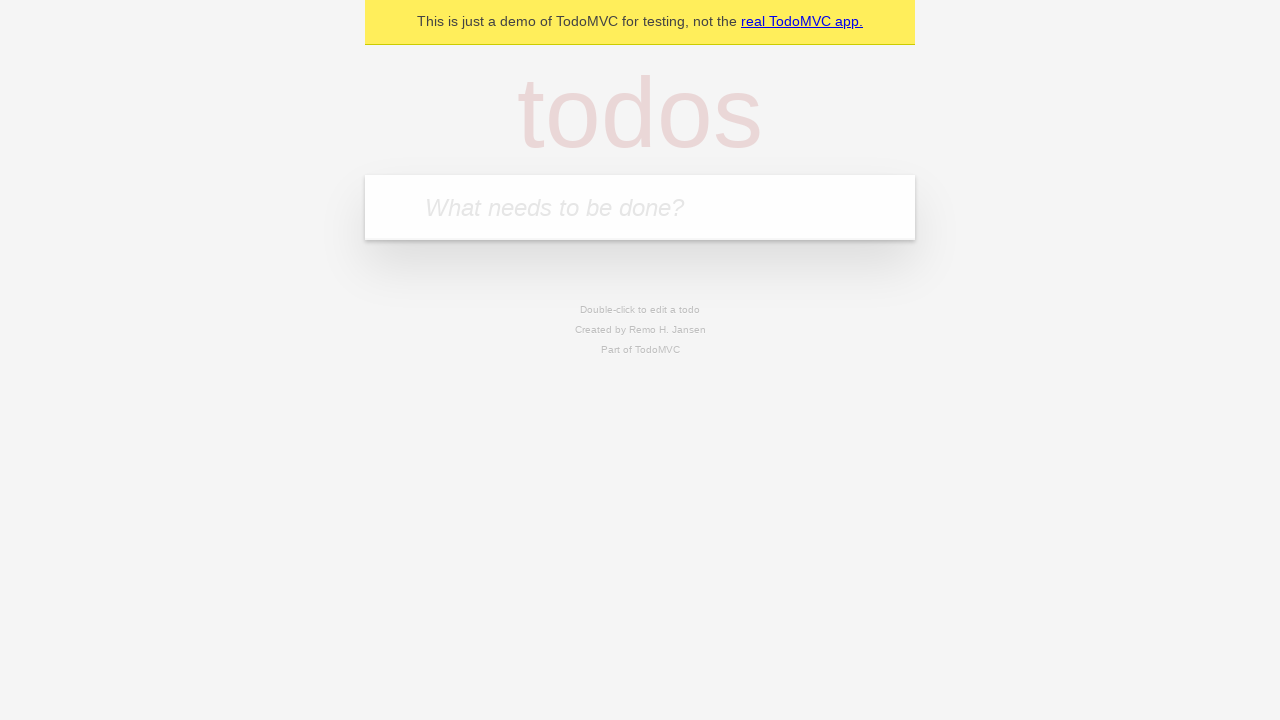

Filled todo input field with 'buy some cheese' on internal:attr=[placeholder="What needs to be done?"i]
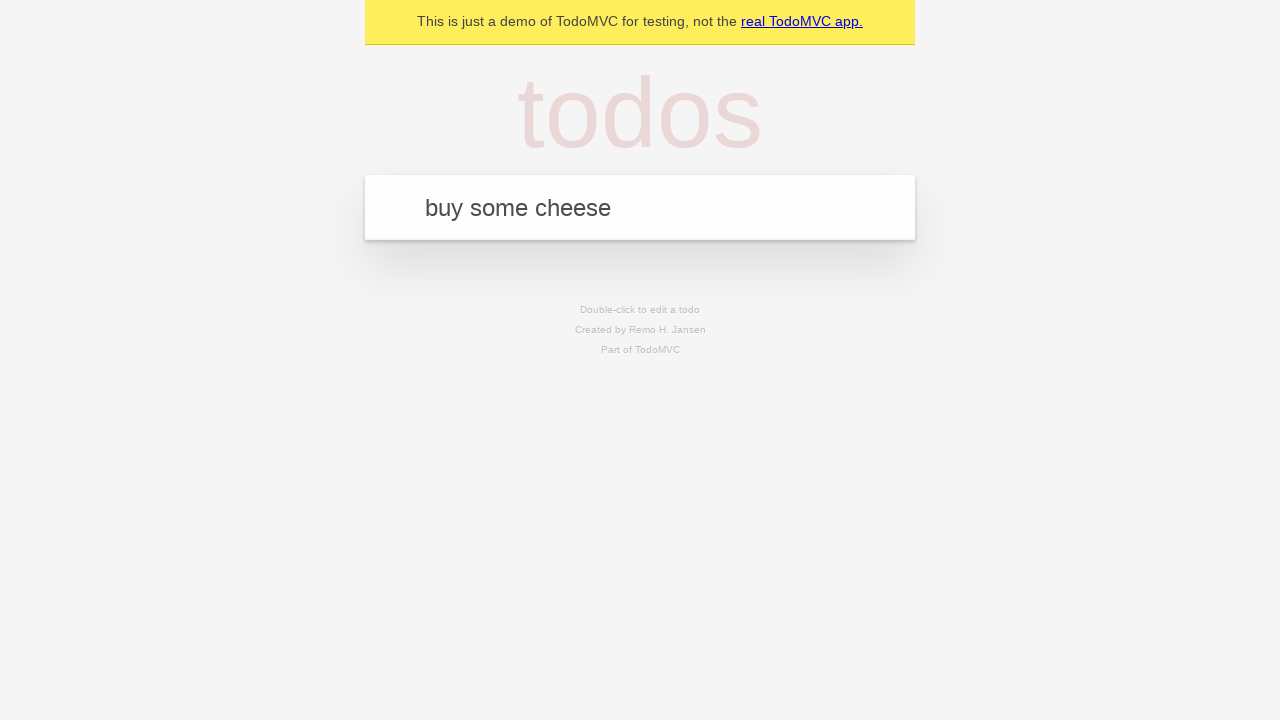

Pressed Enter to create first todo item on internal:attr=[placeholder="What needs to be done?"i]
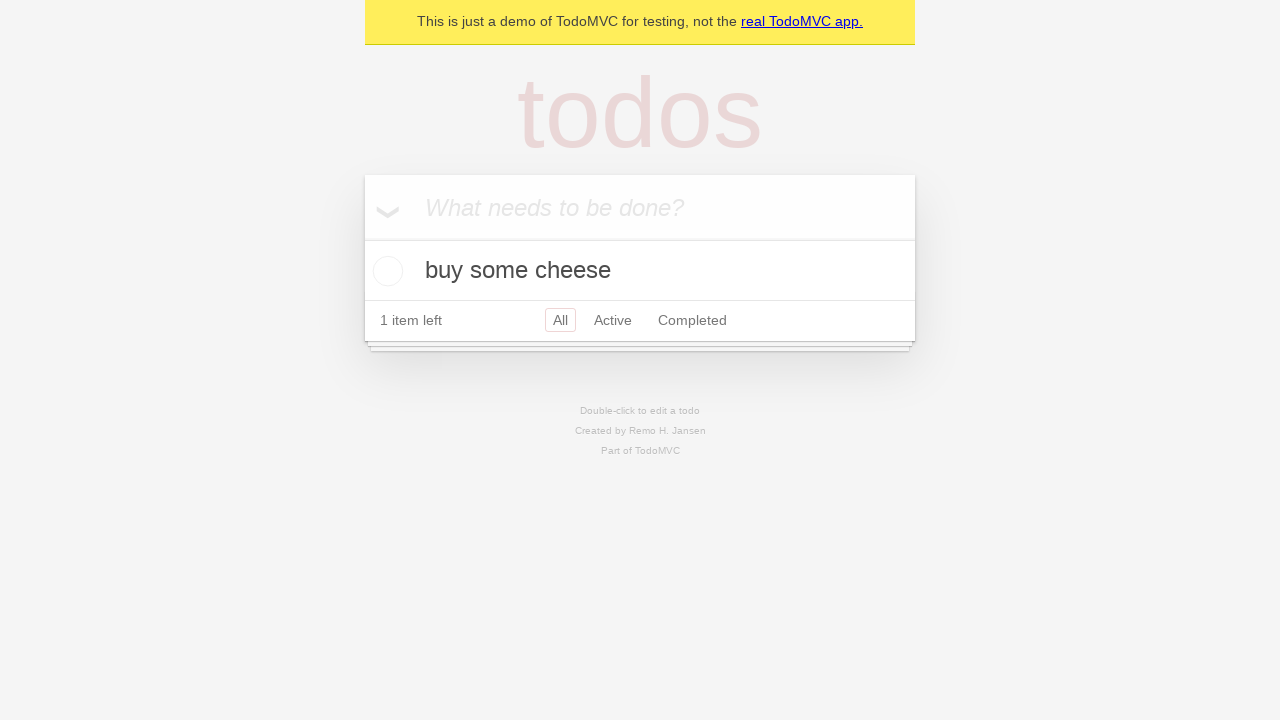

First todo item appeared in the list
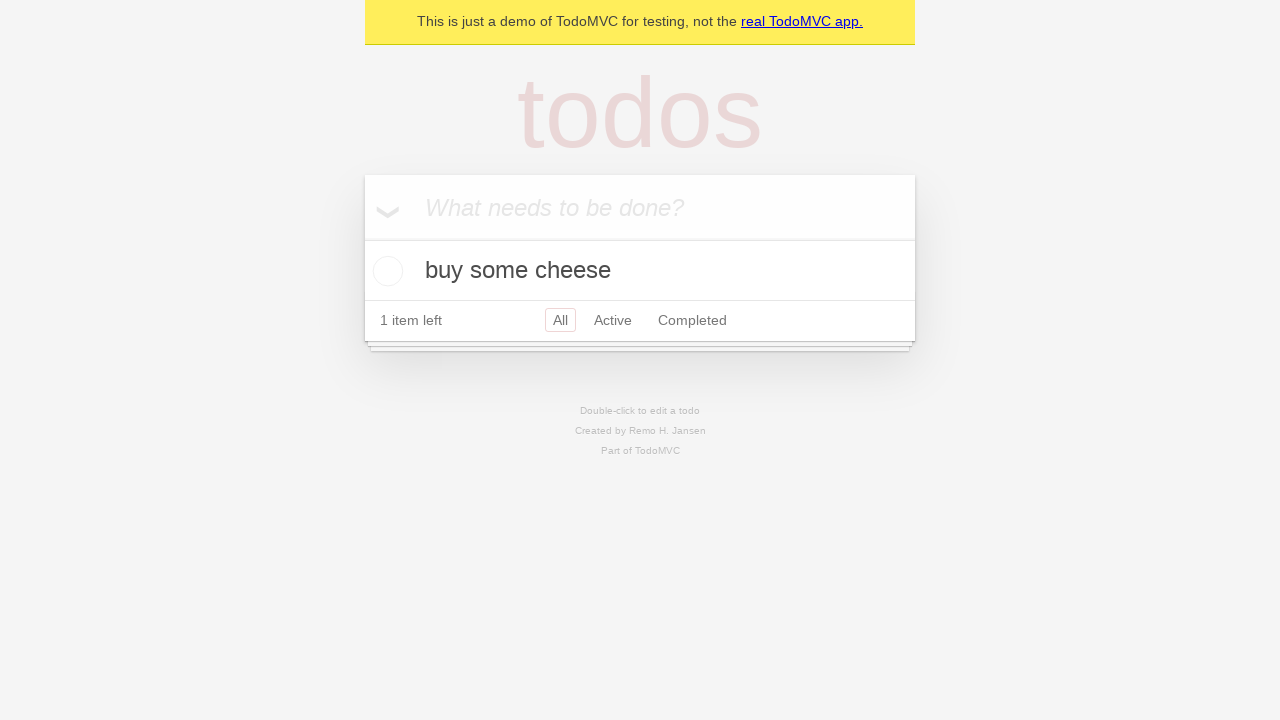

Filled todo input field with 'feed the cat' on internal:attr=[placeholder="What needs to be done?"i]
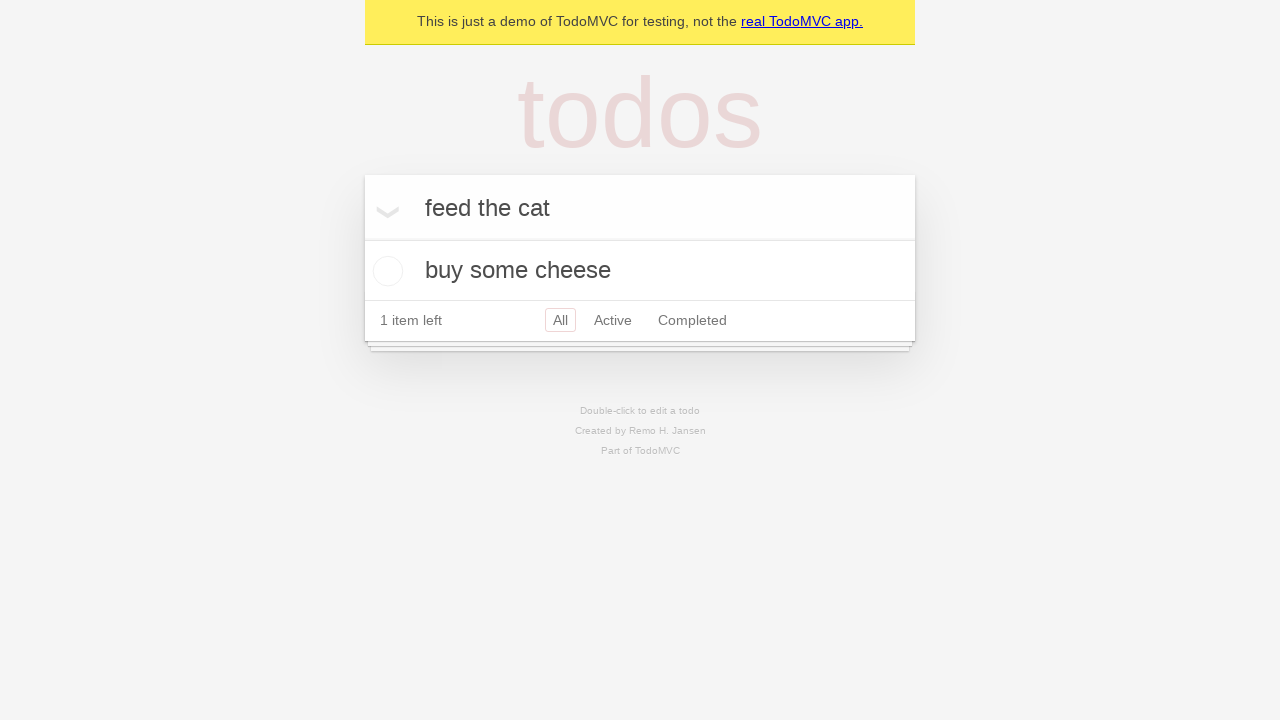

Pressed Enter to create second todo item on internal:attr=[placeholder="What needs to be done?"i]
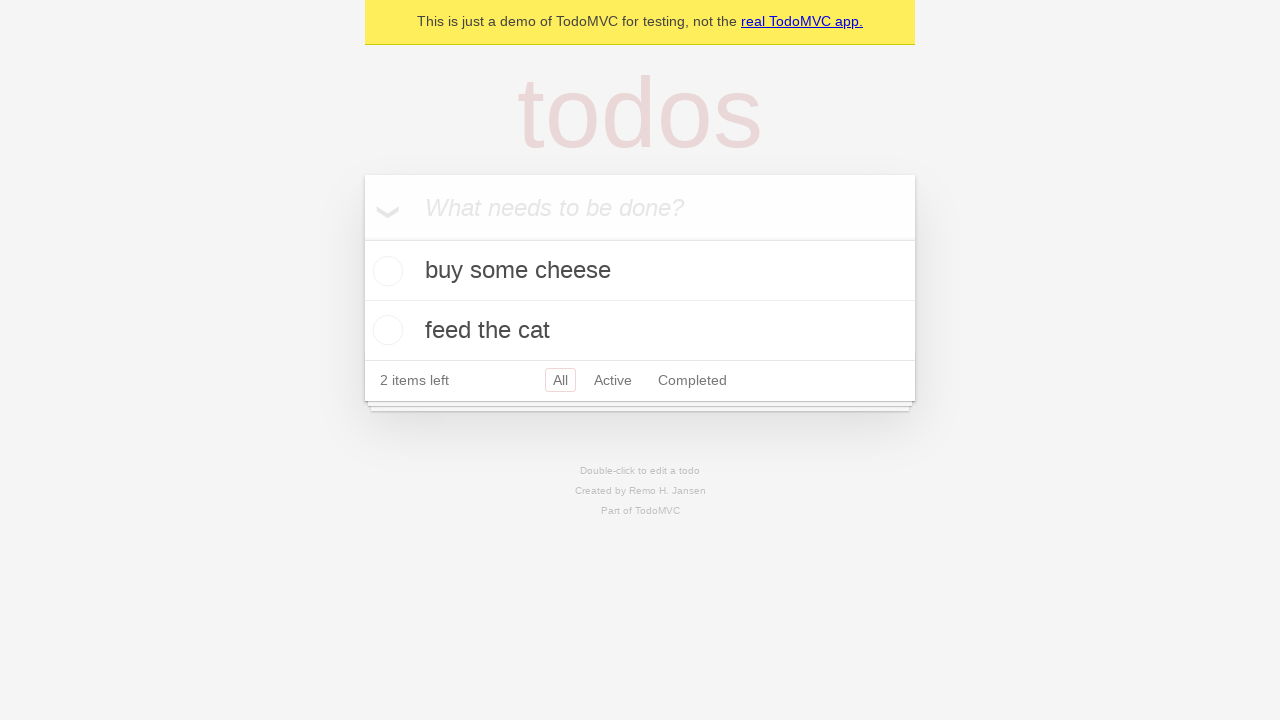

Second todo item appeared in the list
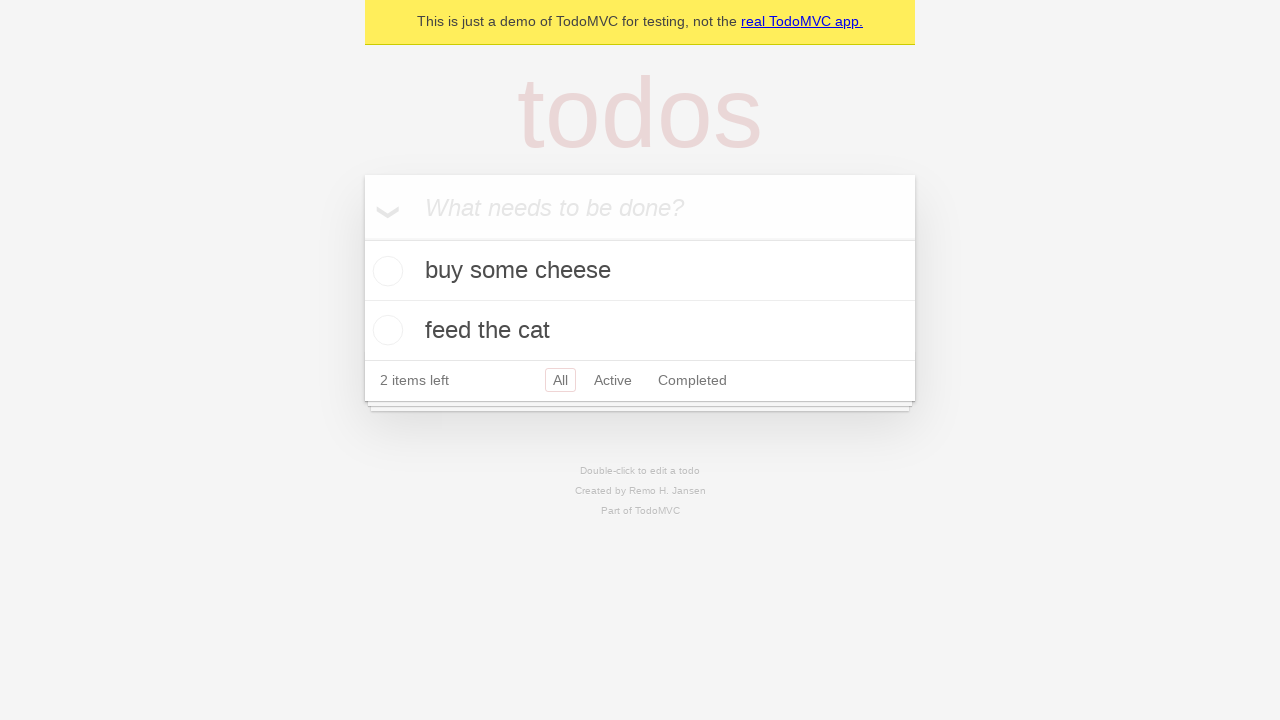

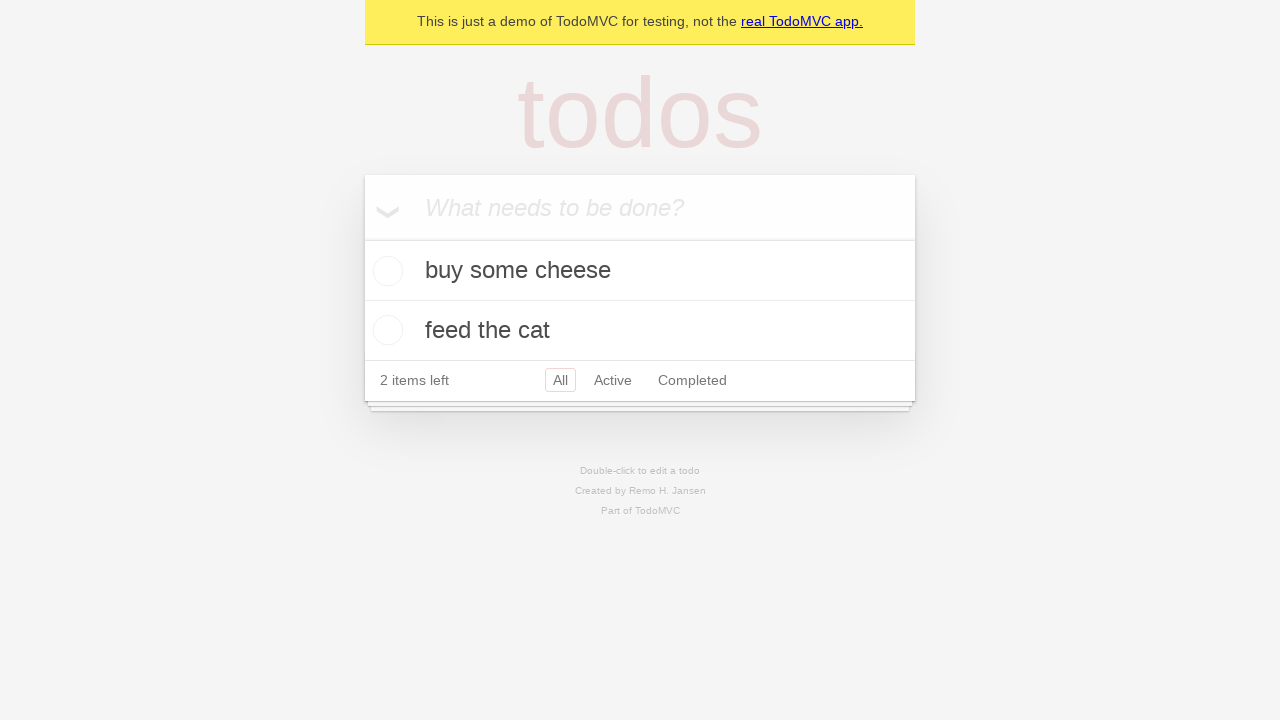